Navigates to Sign in page by clicking the Sign in link

Starting URL: https://www.rediff.com/

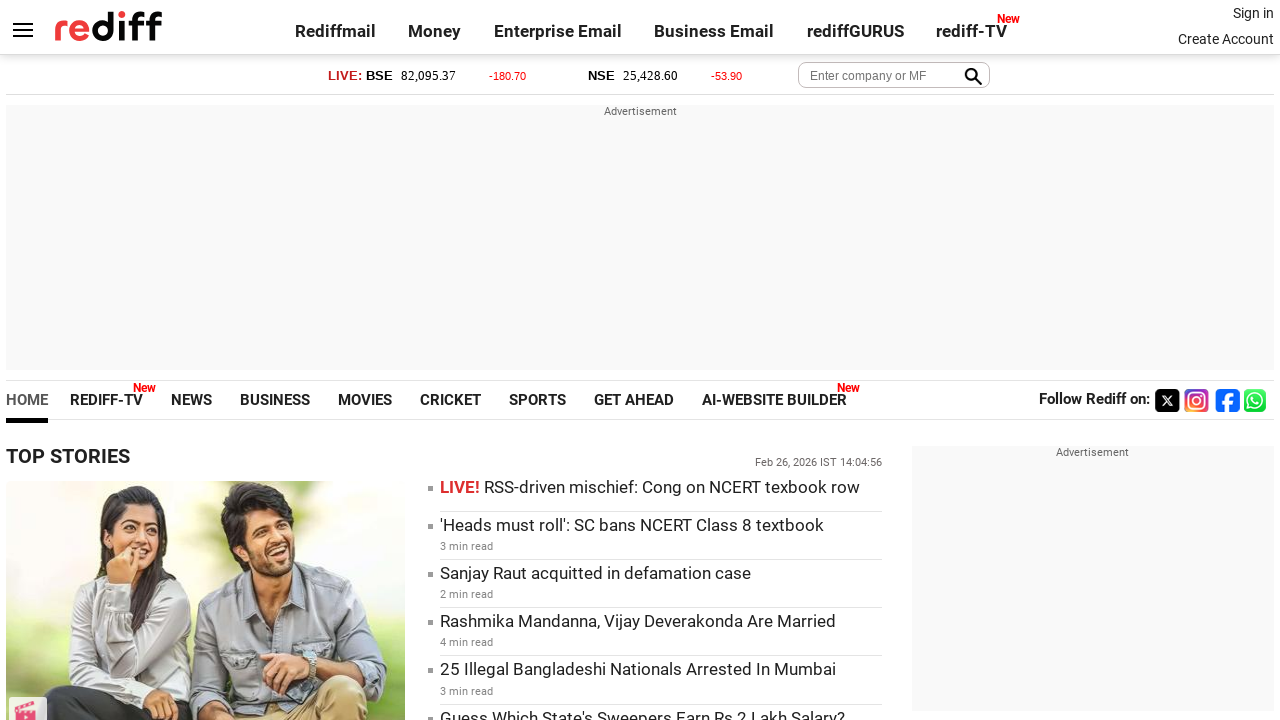

Navigated to https://www.rediff.com/
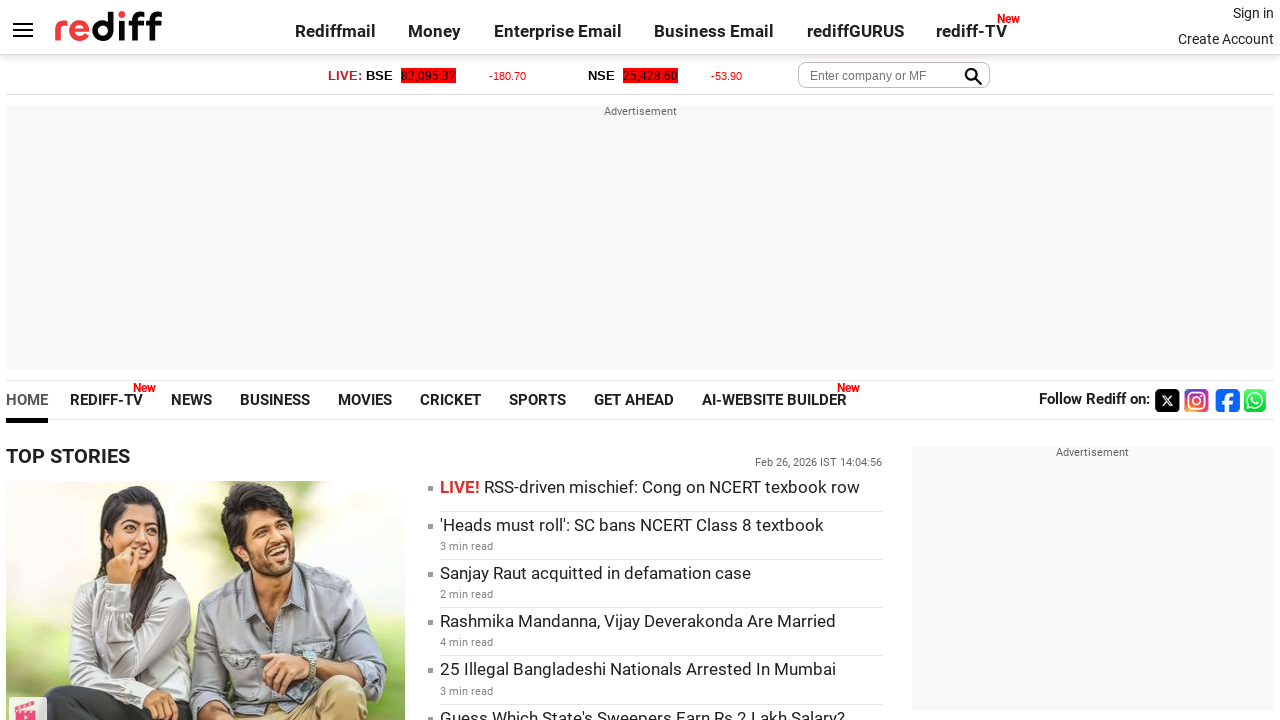

Clicked on Sign in link at (1253, 13) on text=Sign in
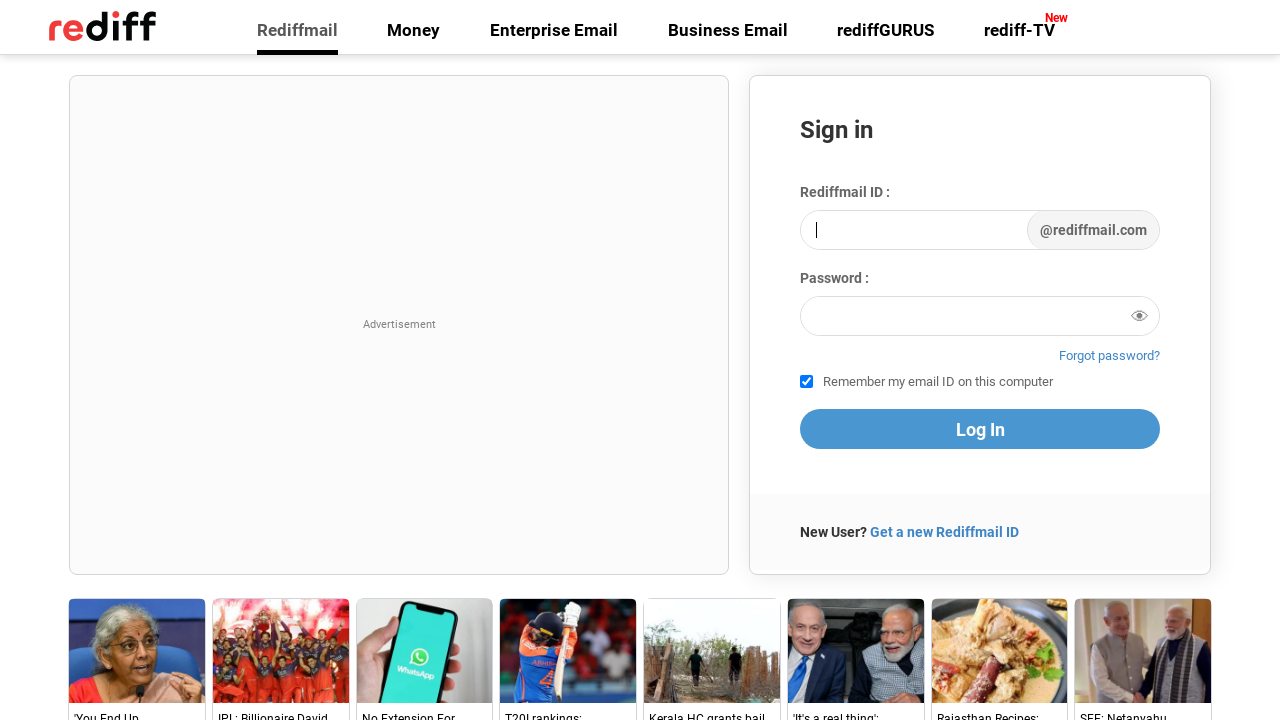

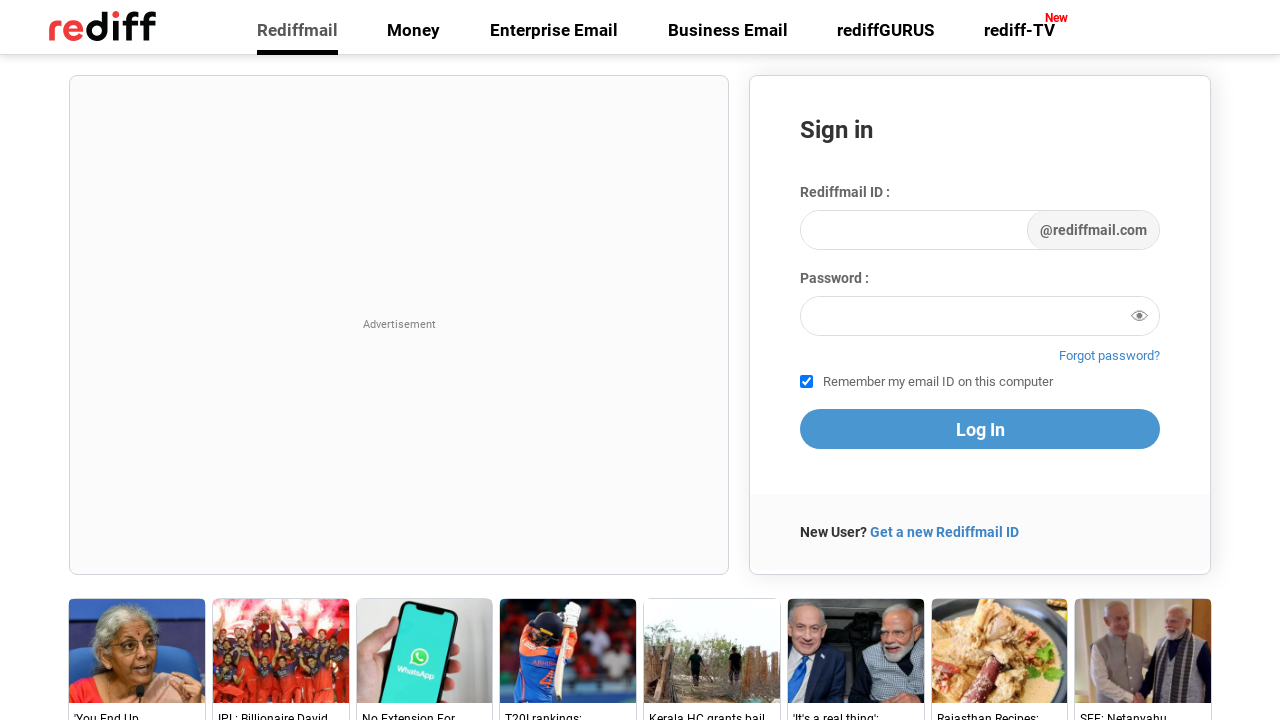